Tests handling of basic alerts including immediate alert and delayed alert that appears after 5 seconds

Starting URL: https://demoqa.com/alerts

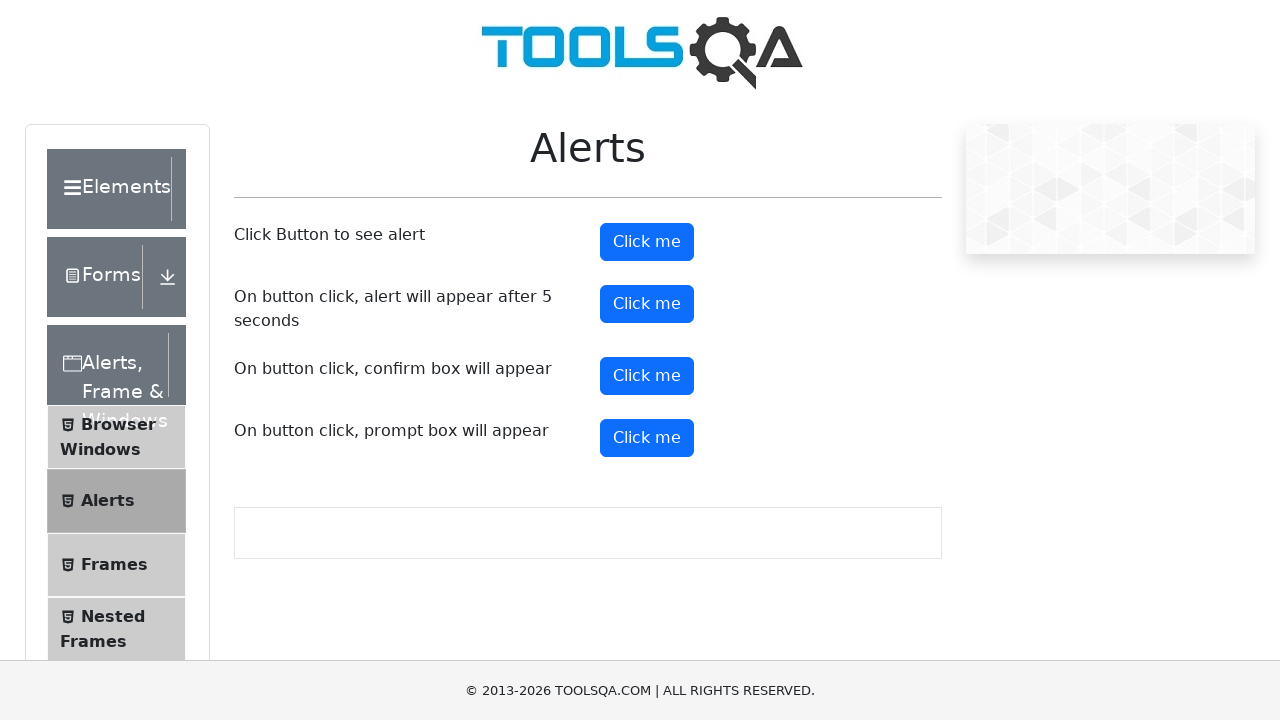

Clicked button to trigger immediate alert at (647, 242) on #alertButton
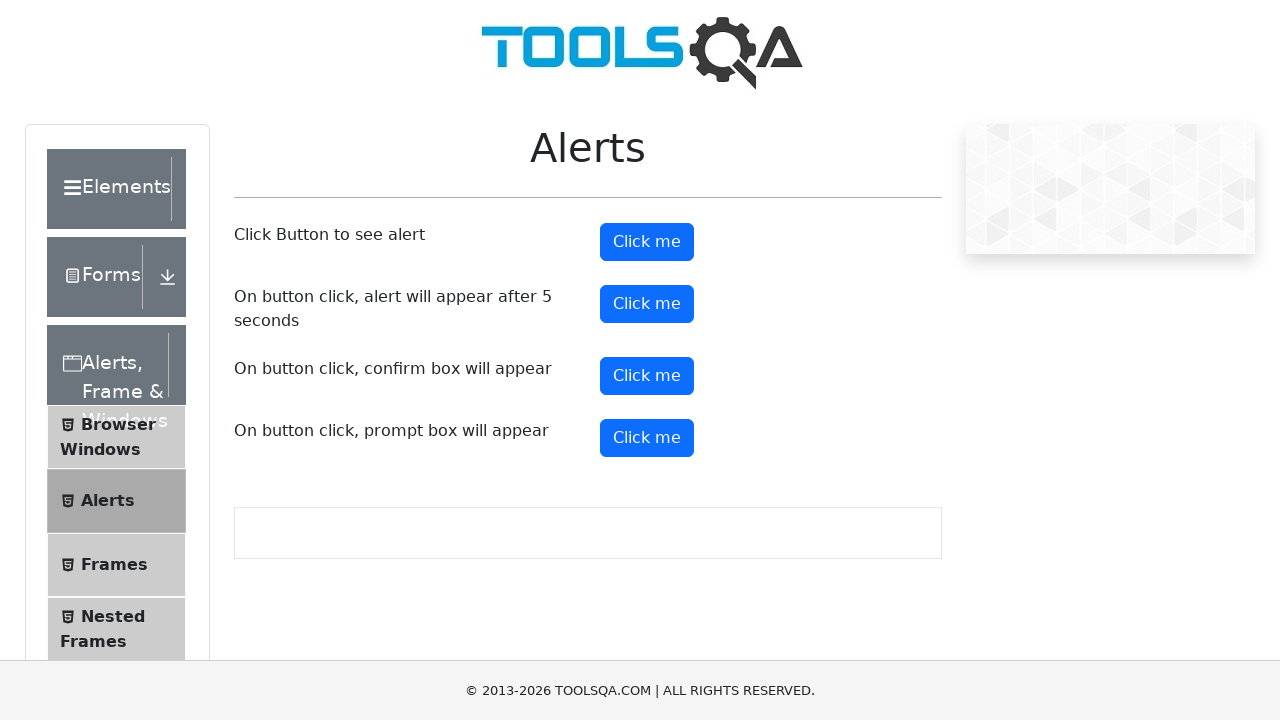

Set up dialog handler to accept alerts
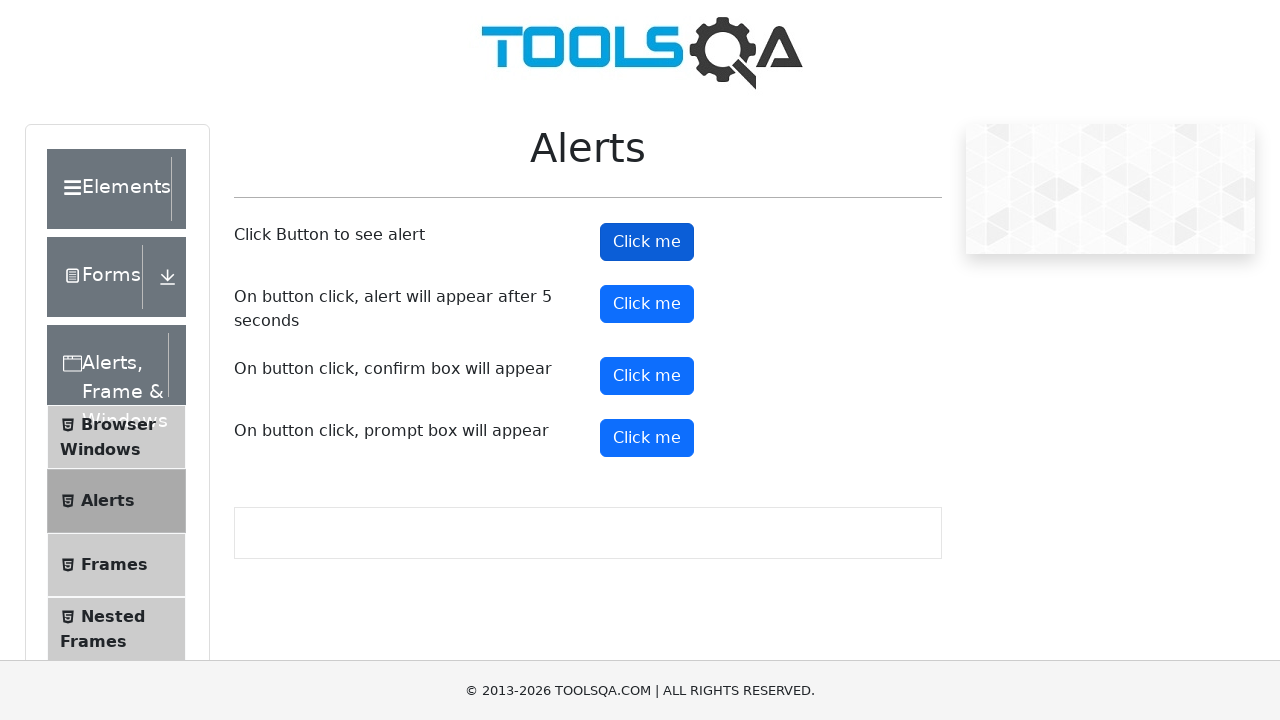

Clicked button to trigger delayed alert at (647, 304) on #timerAlertButton
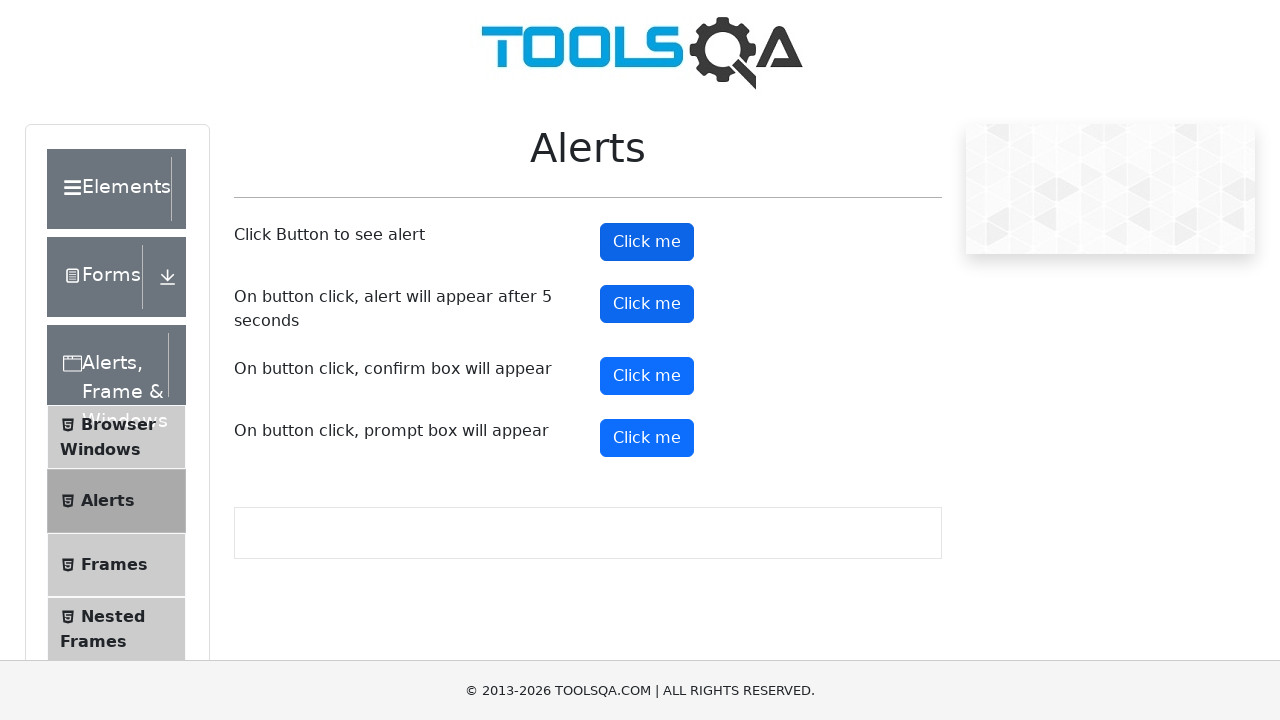

Waited 5 seconds for delayed alert to appear and be handled
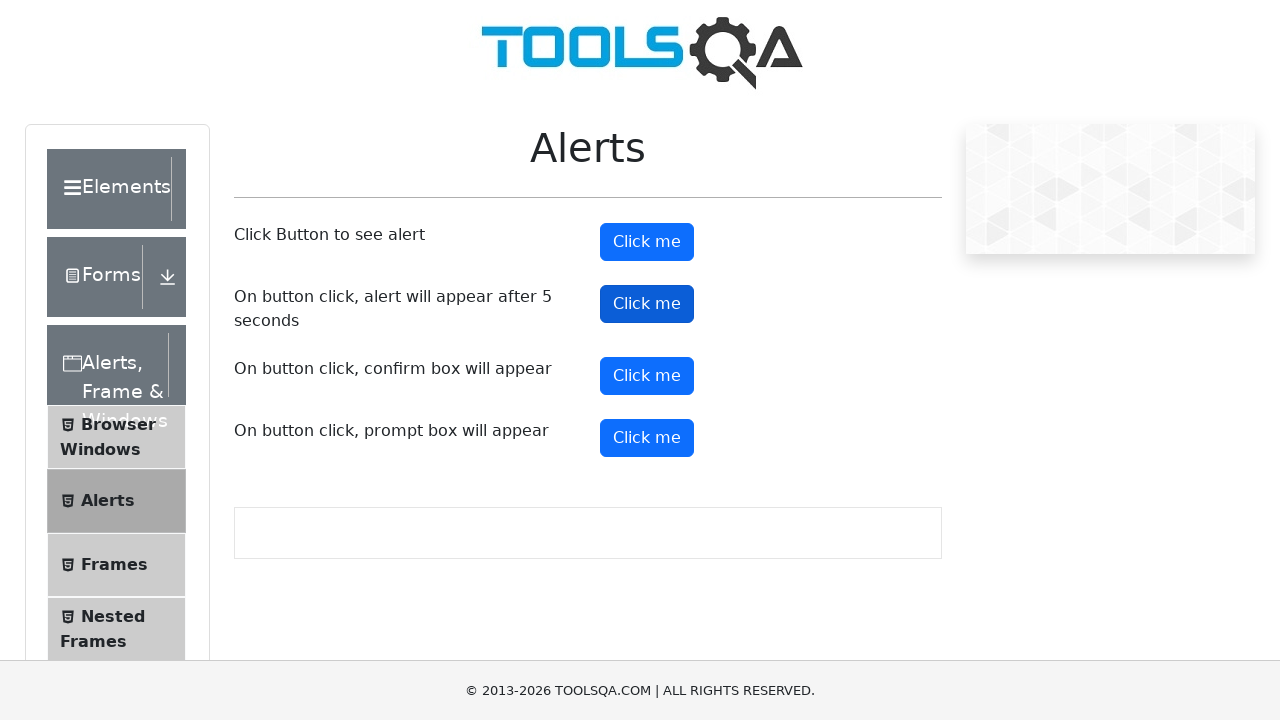

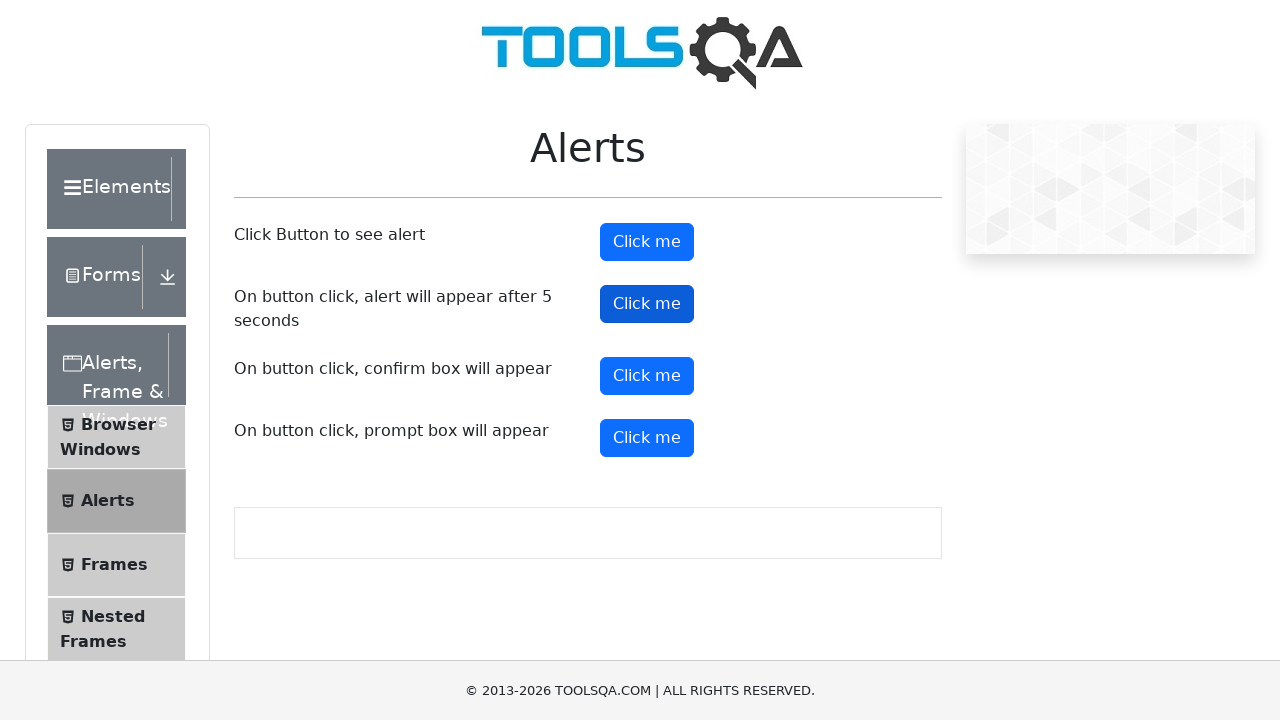